Tests drag and drop functionality by dragging element from column A to column B

Starting URL: https://the-internet.herokuapp.com/drag_and_drop

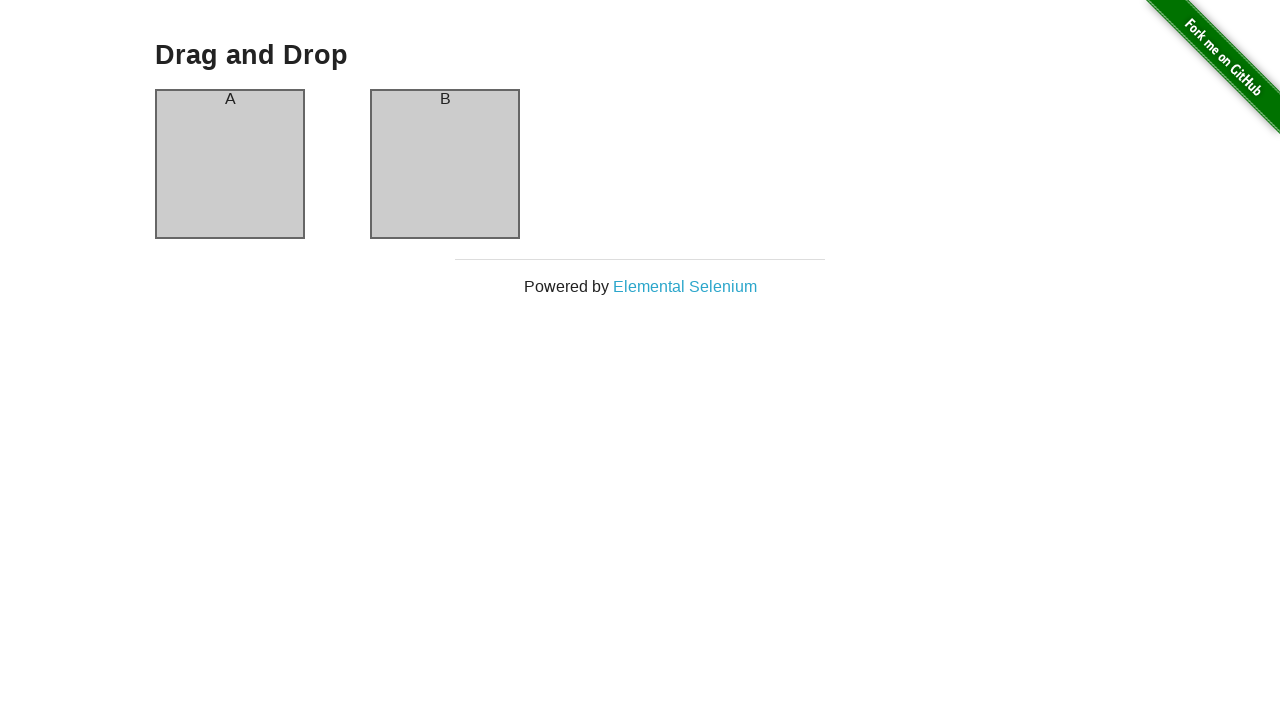

Navigated to drag and drop test page
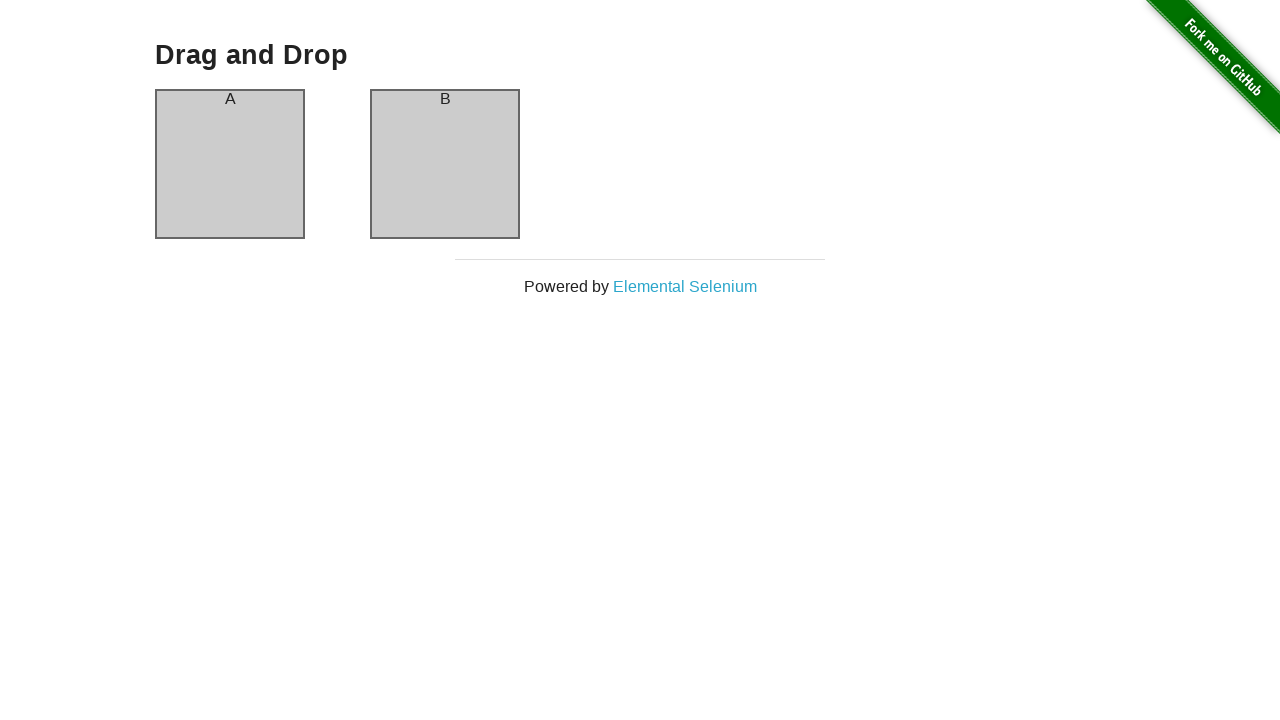

Located source element (column A)
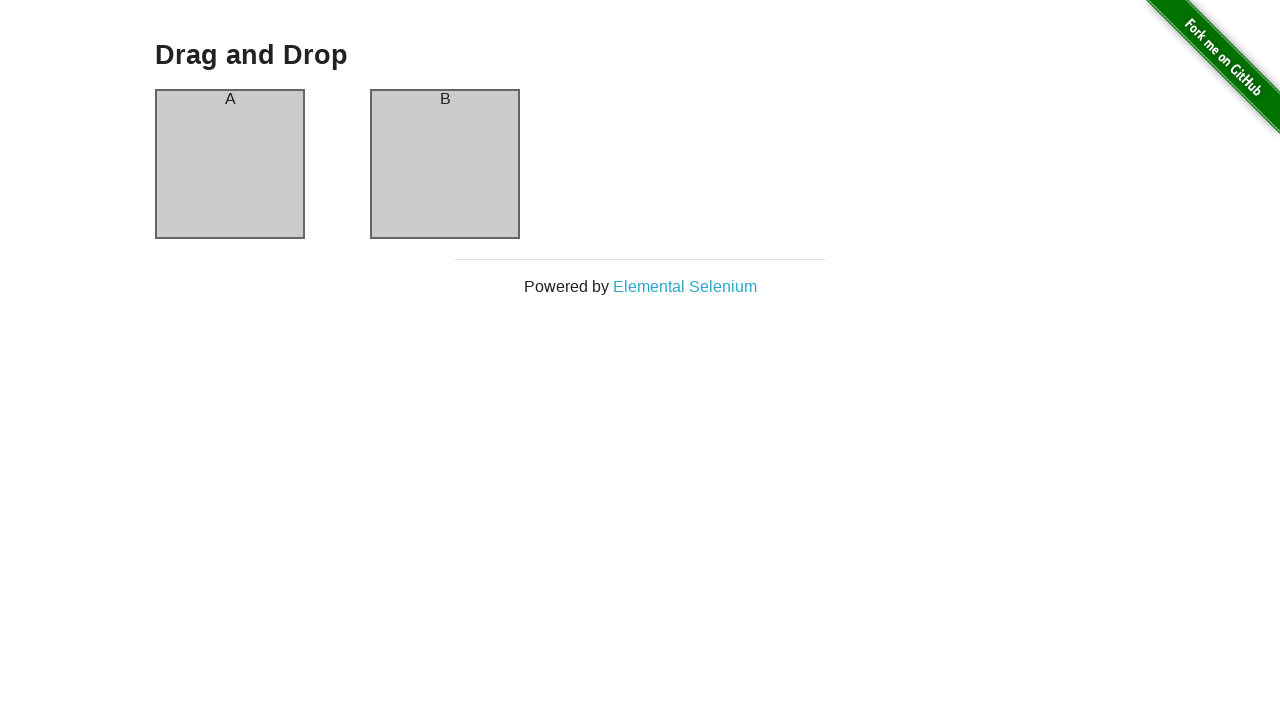

Located destination element (column B)
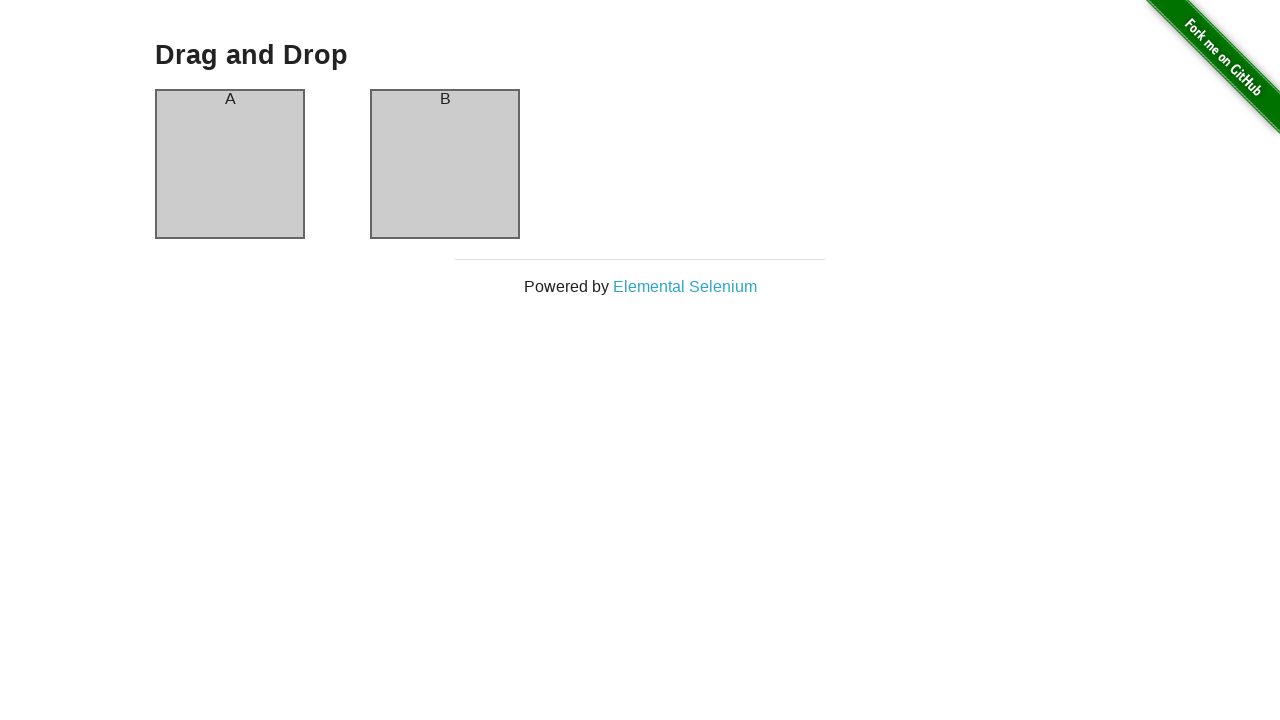

Dragged element from column A to column B at (445, 164)
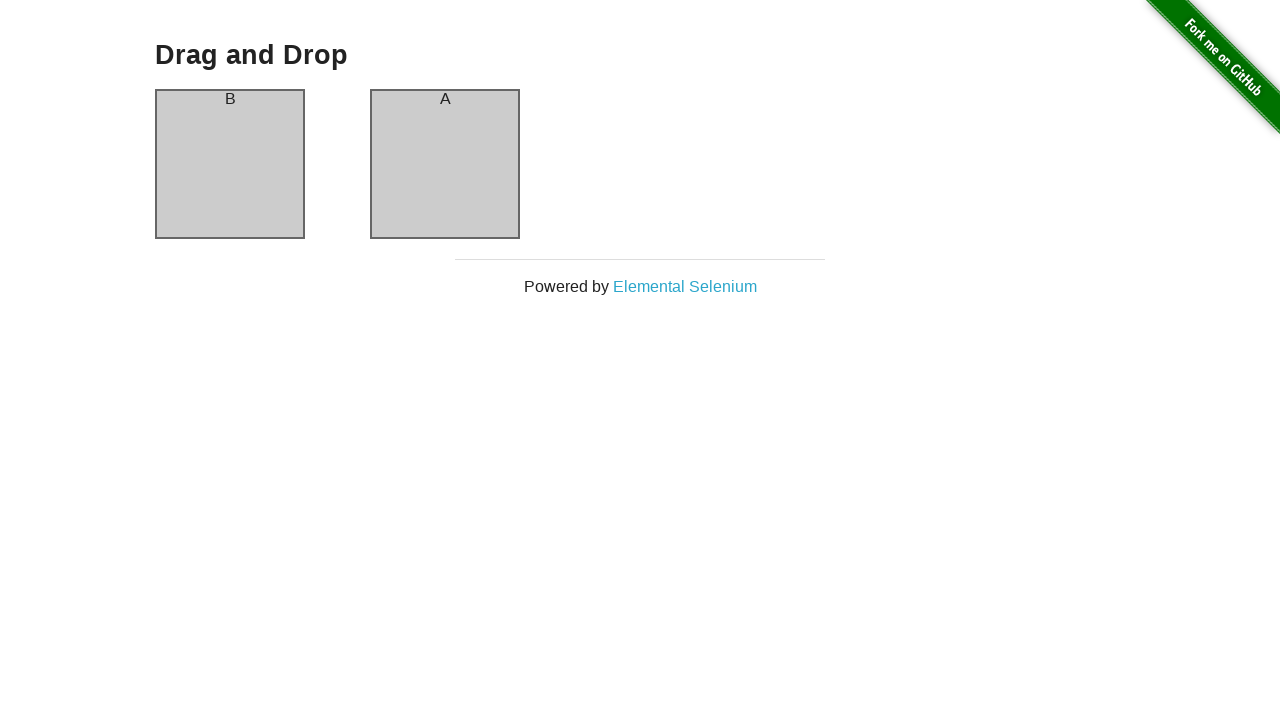

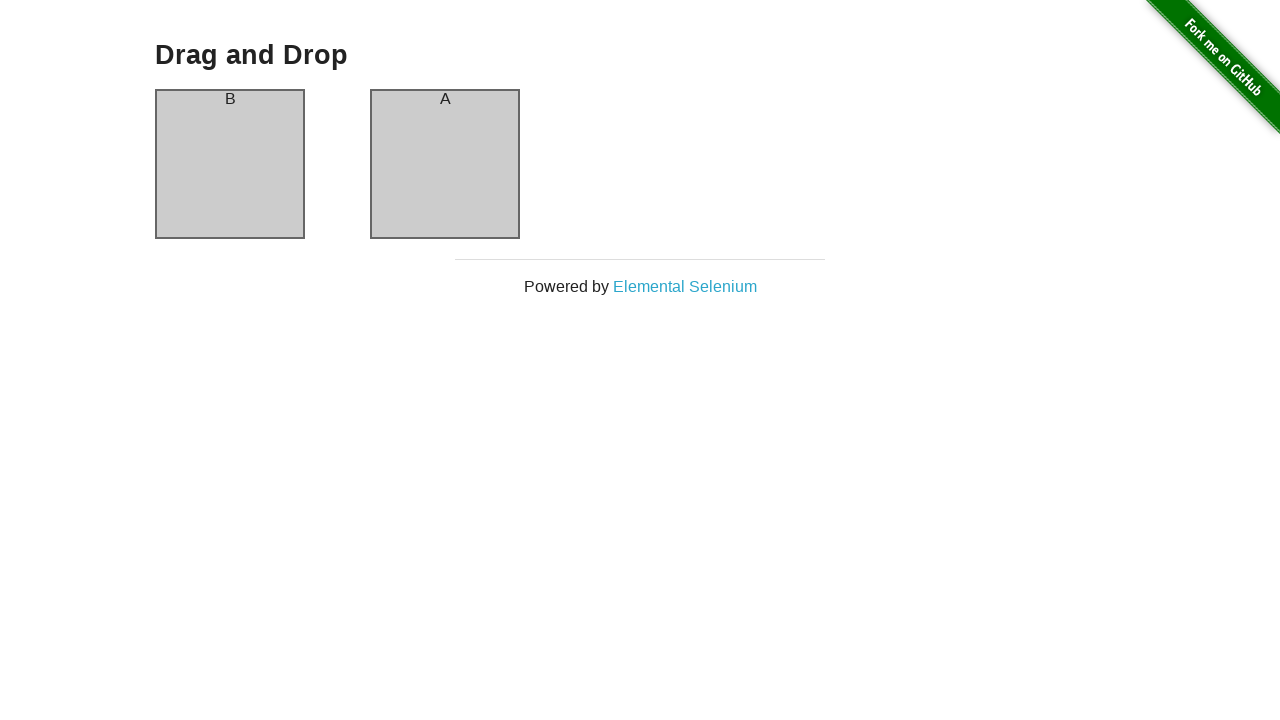